Tests the SeleniumBase demo page by typing in a text input, clicking a button, and verifying elements and text on the page

Starting URL: https://seleniumbase.io/demo_page

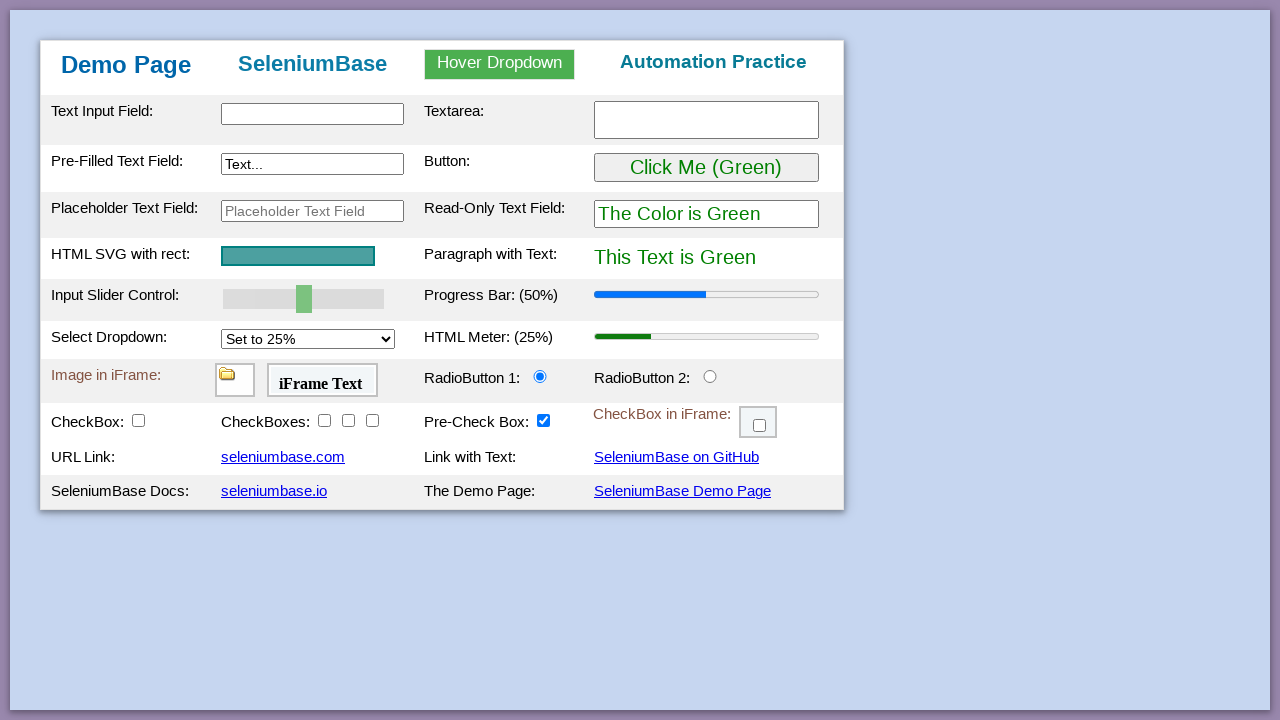

Filled text input field with 'This is Automated' on #myTextInput
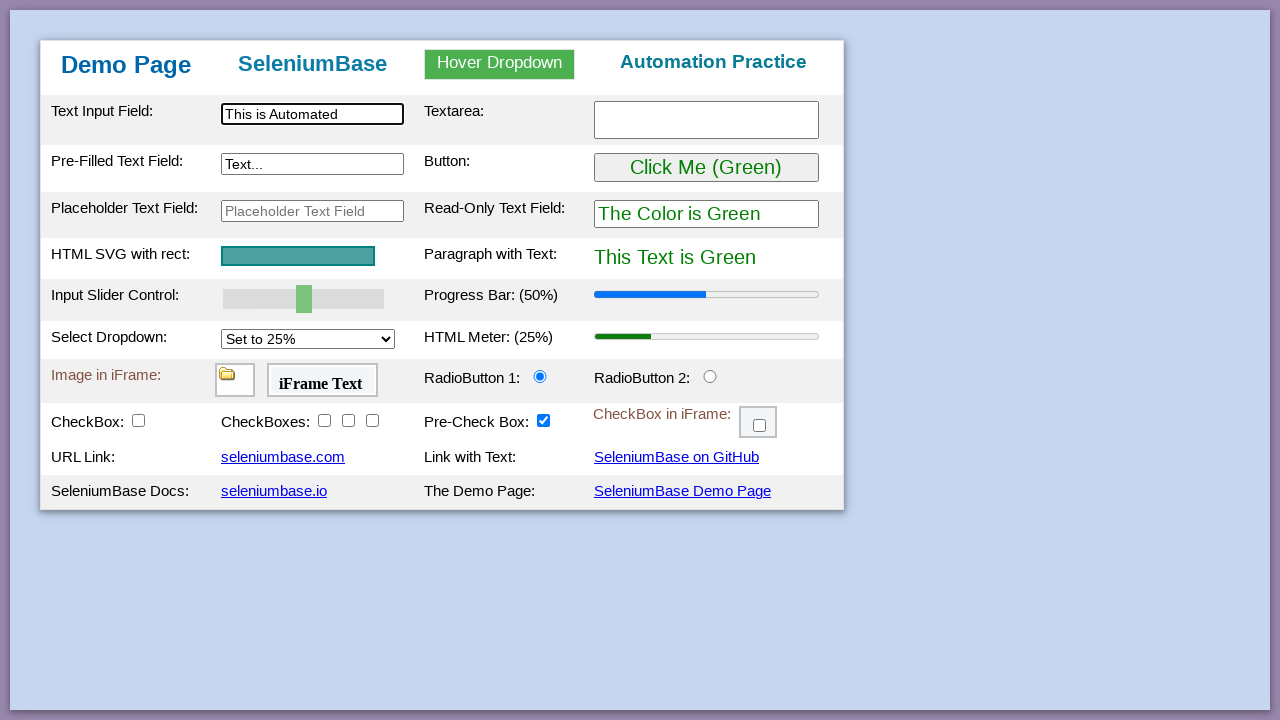

Clicked the button to submit form at (706, 168) on #myButton
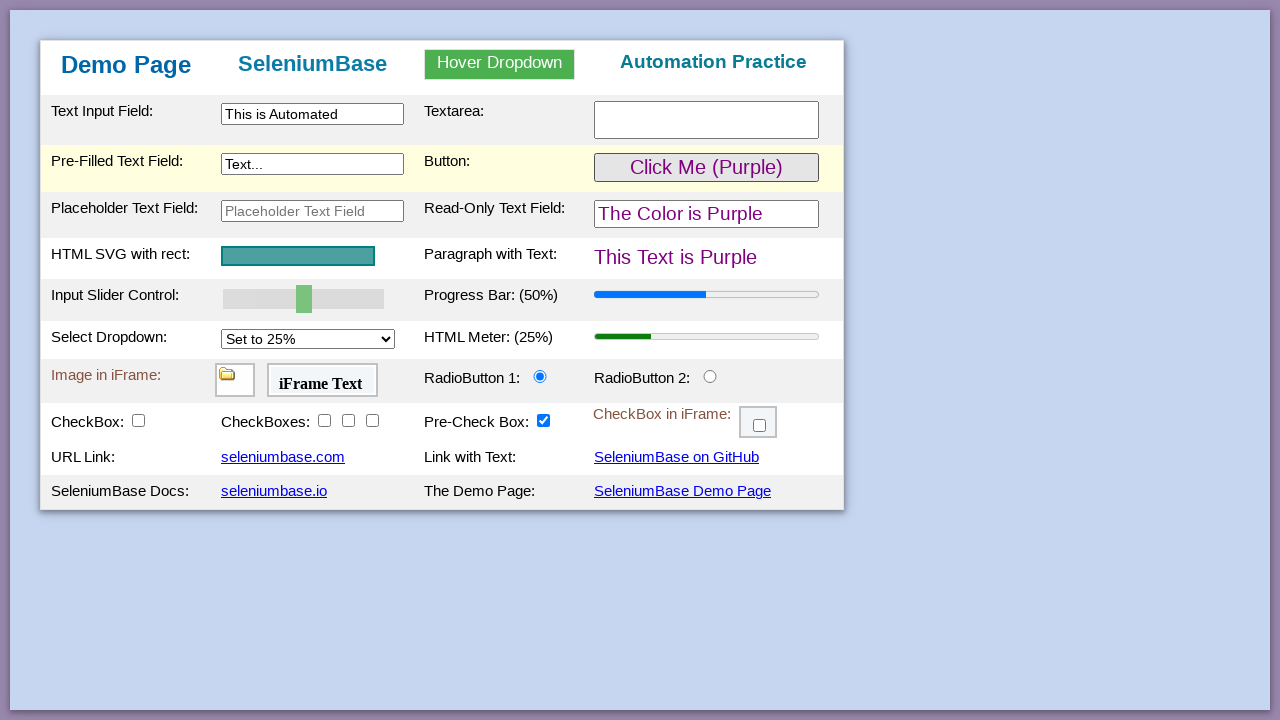

Verified table body element exists
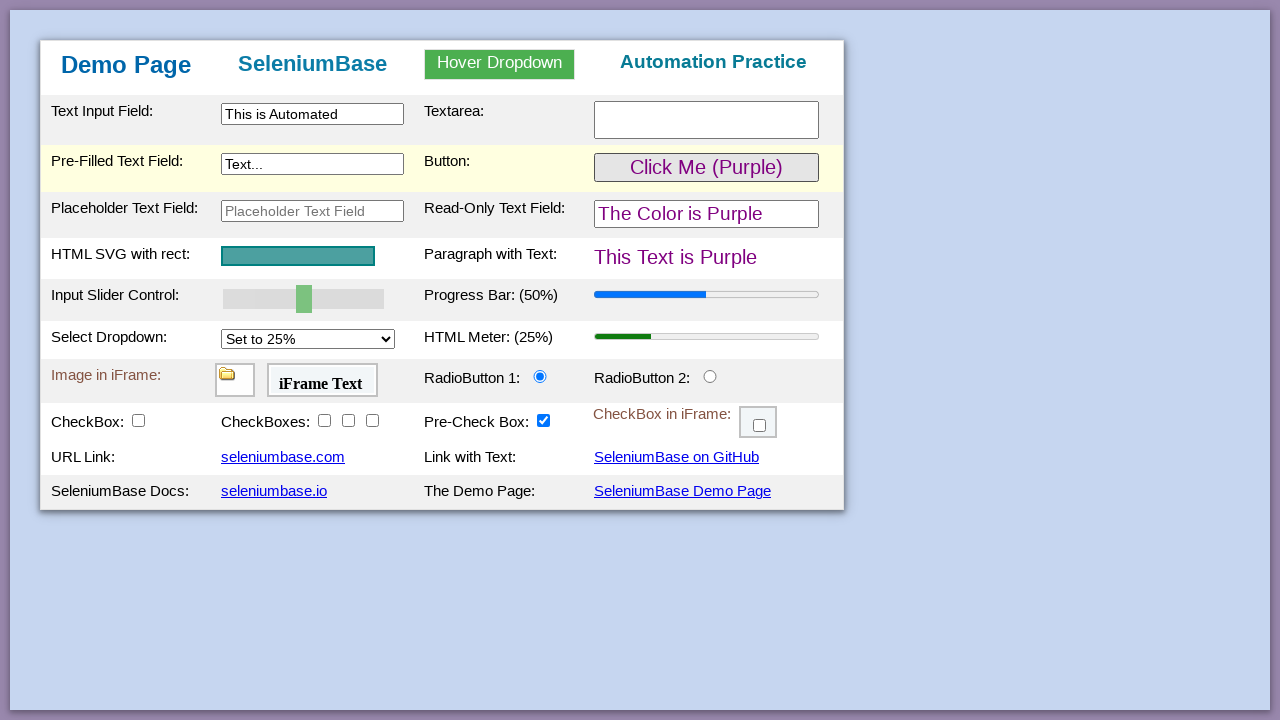

Verified 'Automation Practice' heading is visible
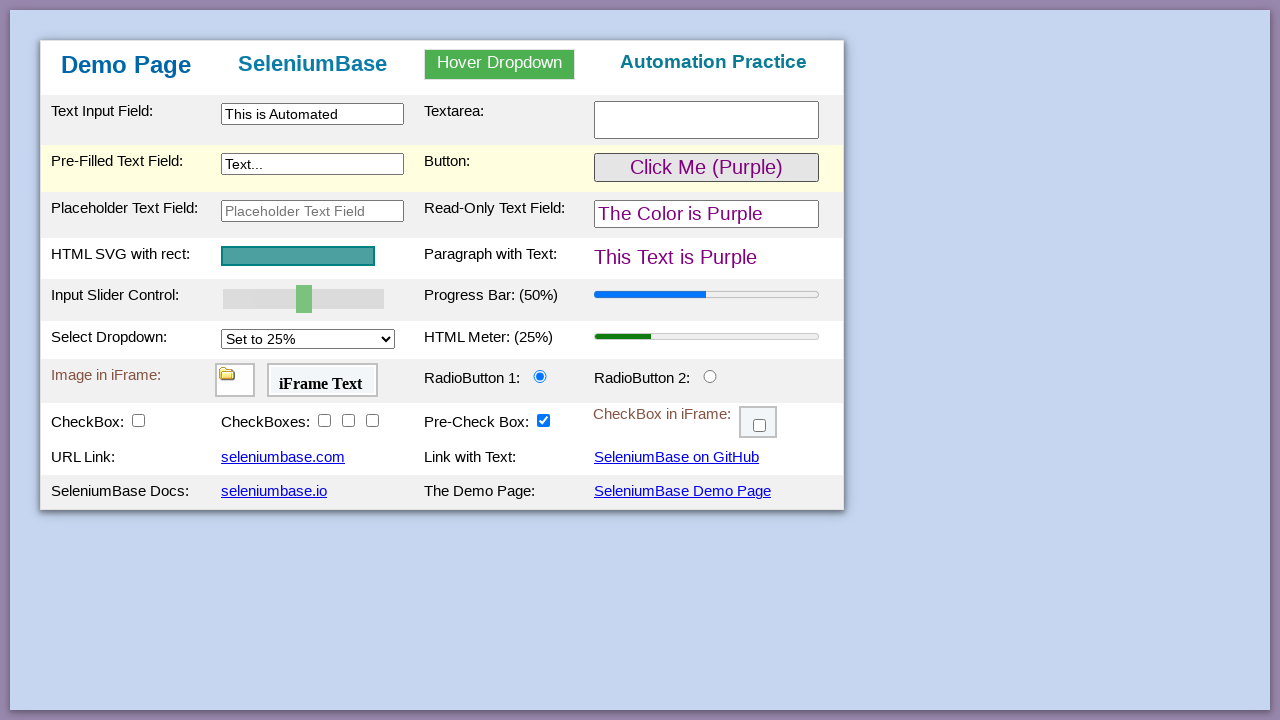

Clicked the SeleniumBase Demo Page link at (682, 491) on a:has-text('SeleniumBase Demo Page')
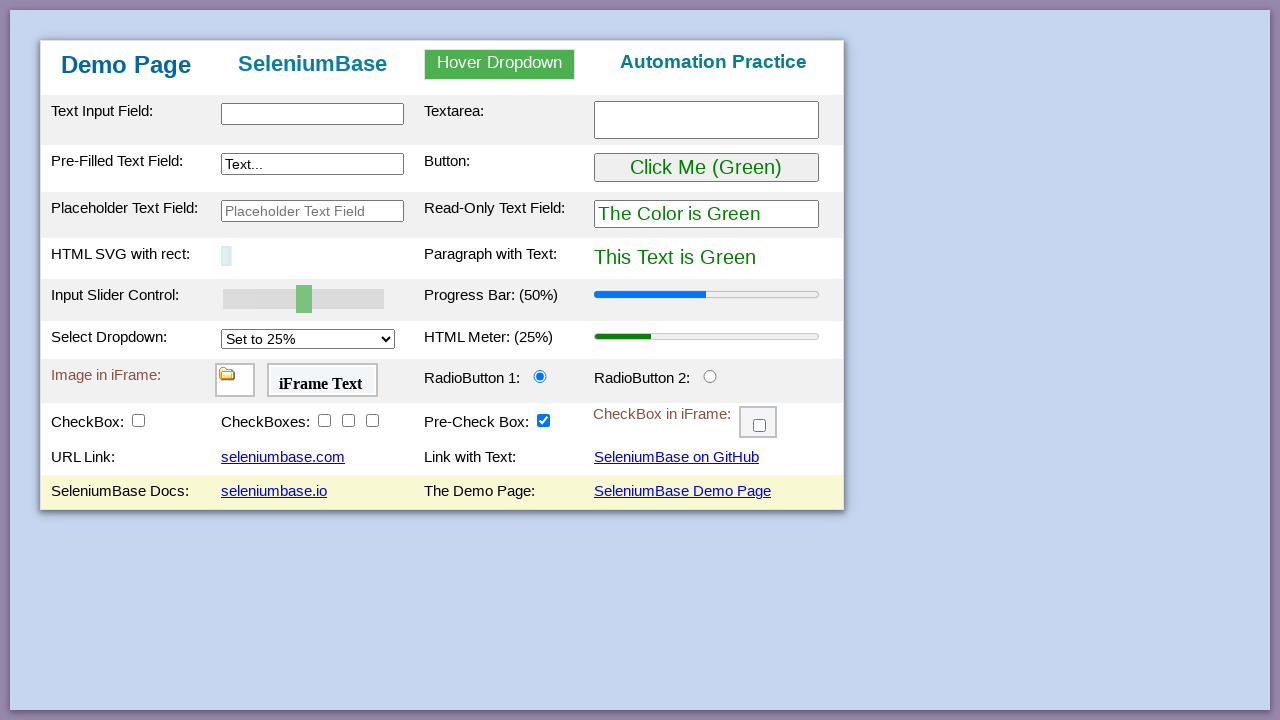

Verified 'Demo Page' heading is visible
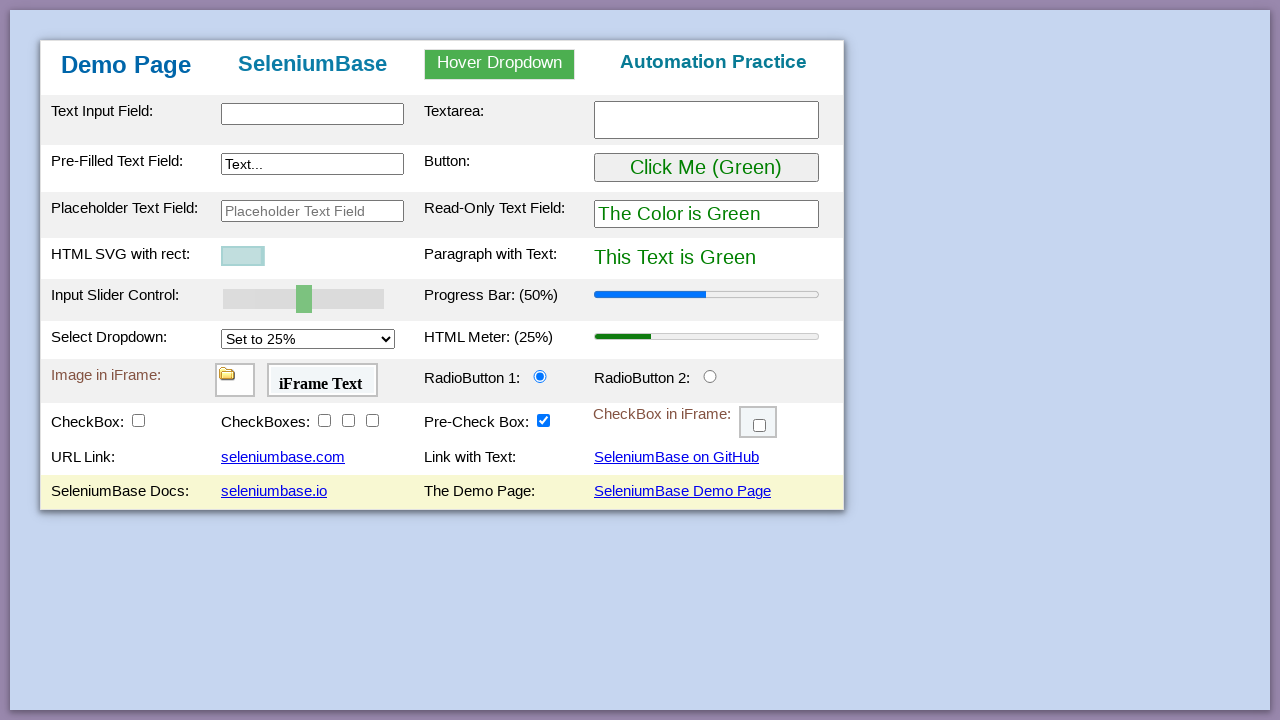

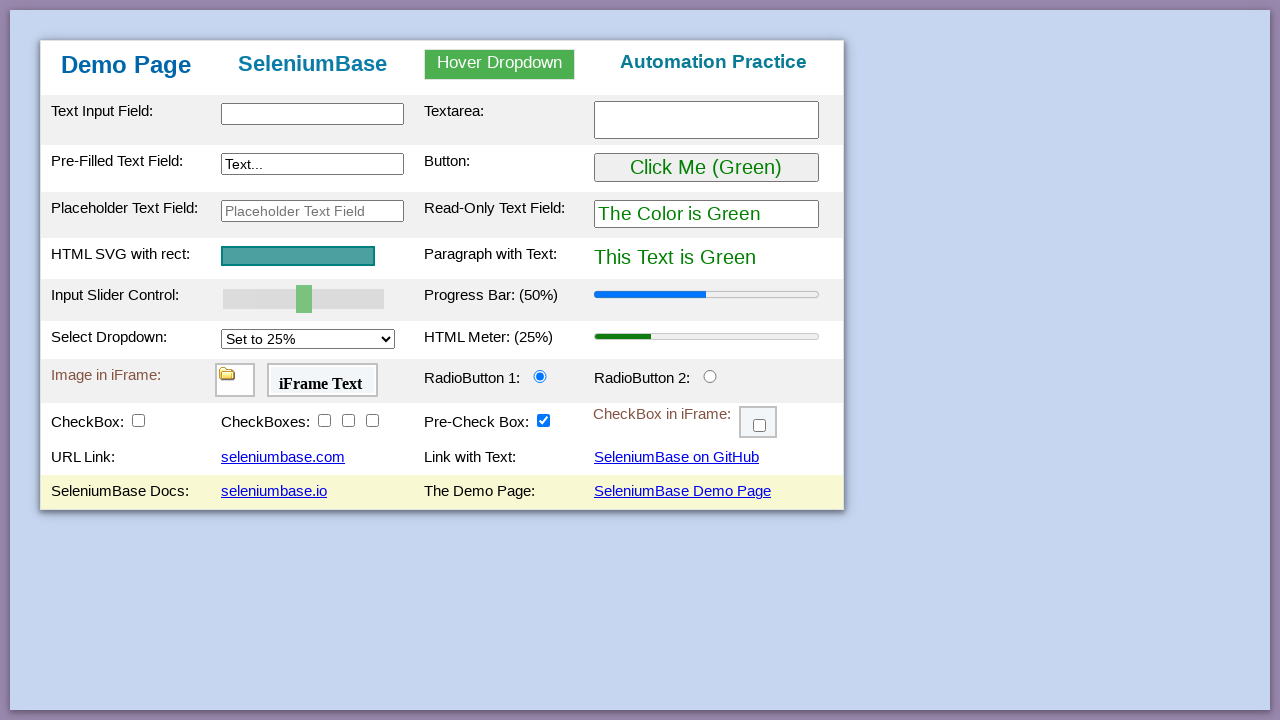